Tests Hacker News search with special characters "?*^^%" expecting no highlighted results

Starting URL: https://news.ycombinator.com

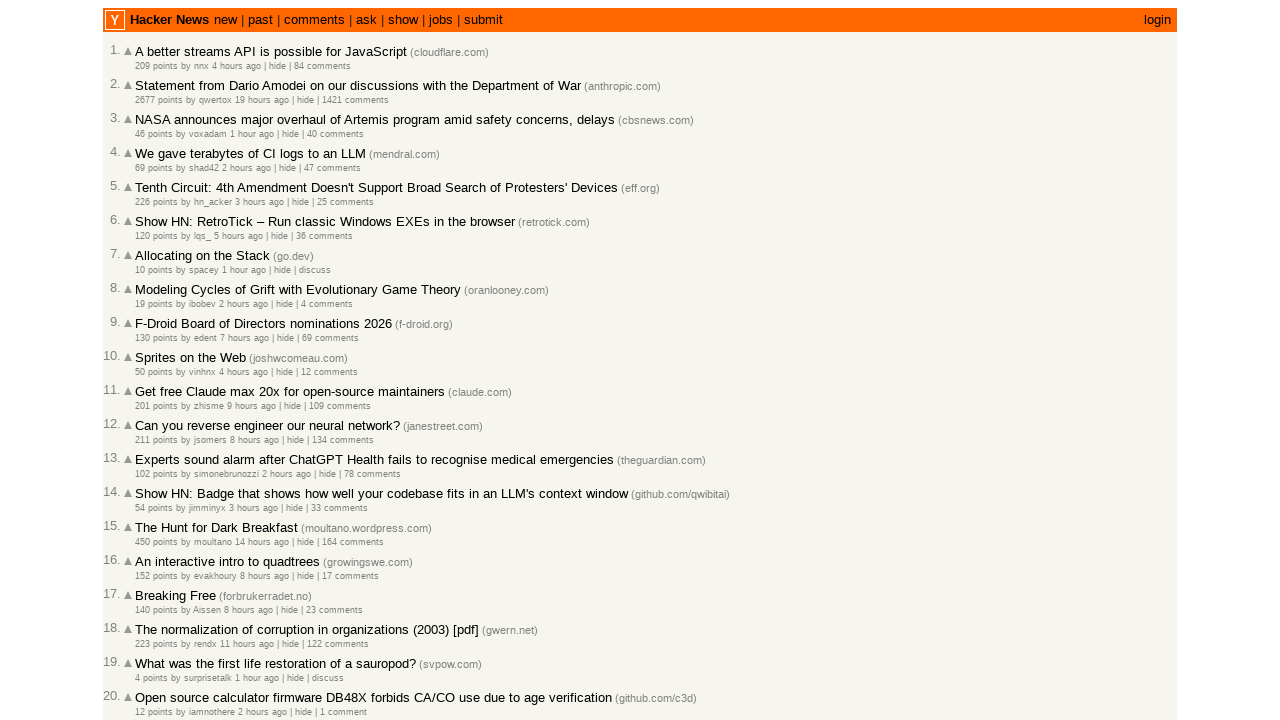

Filled search box with special characters '?*^^%' on input[name='q']
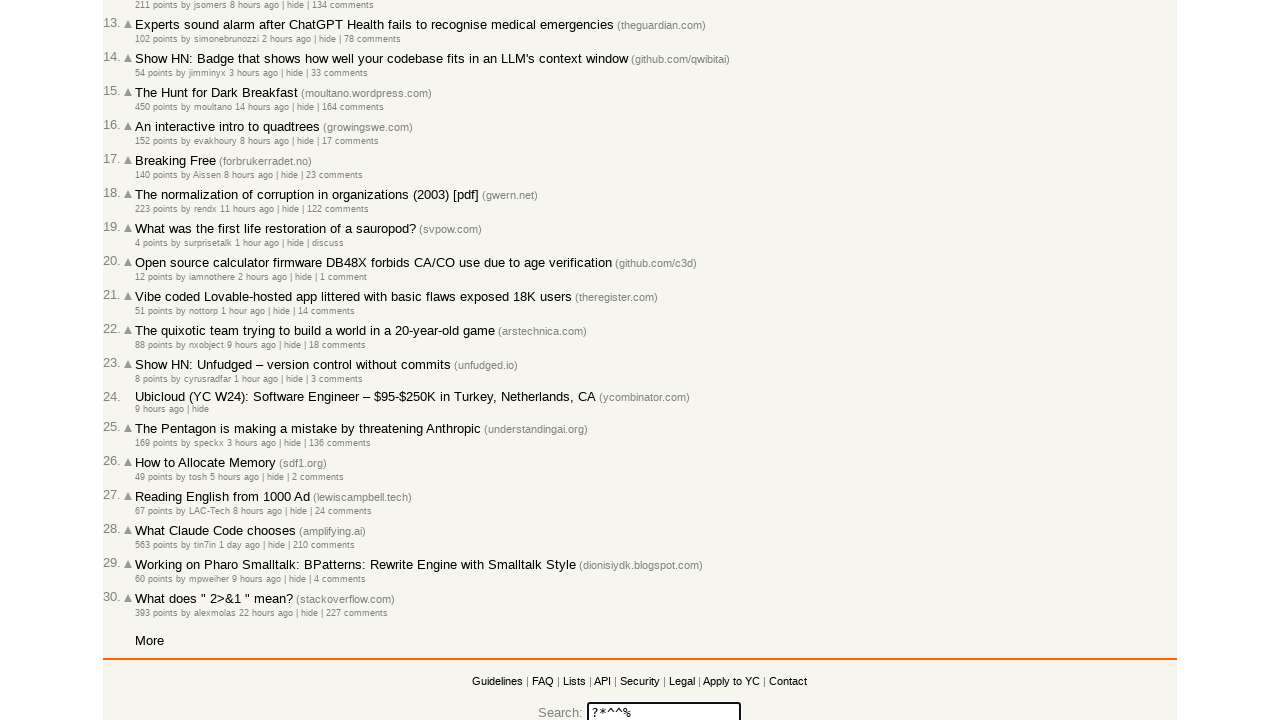

Pressed Enter to submit search query on input[name='q']
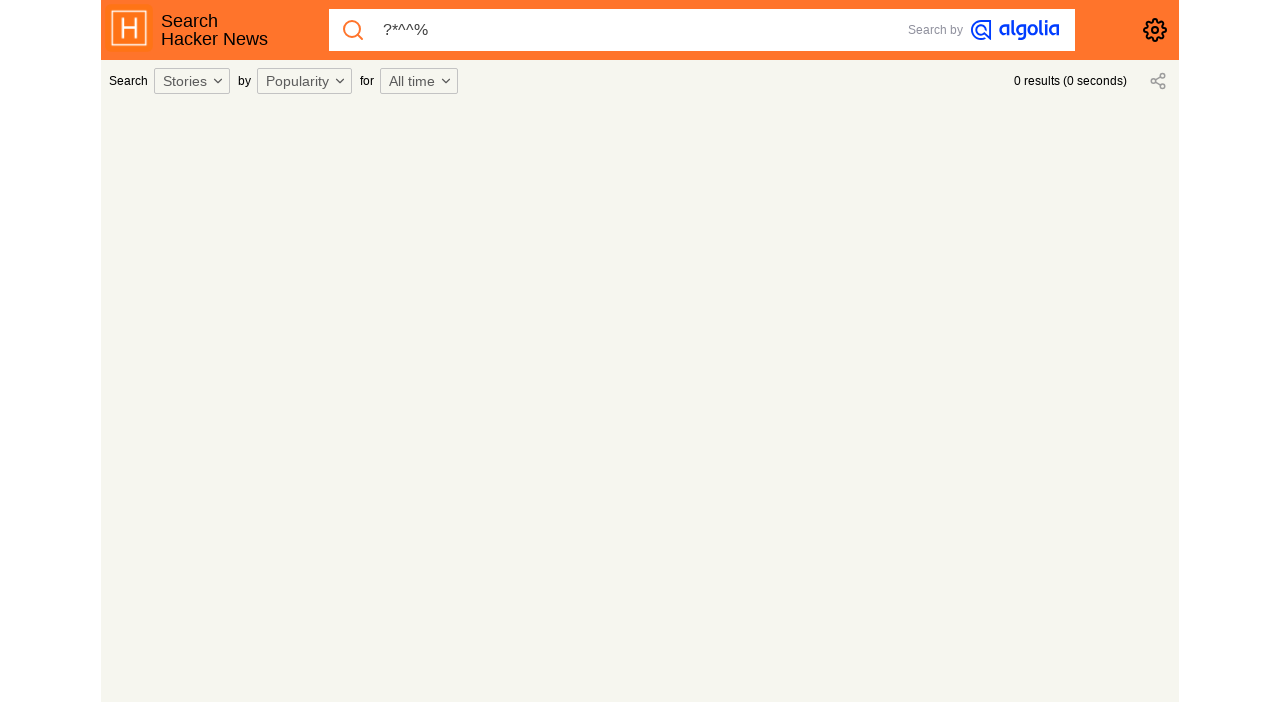

Waited for search results page to load (networkidle)
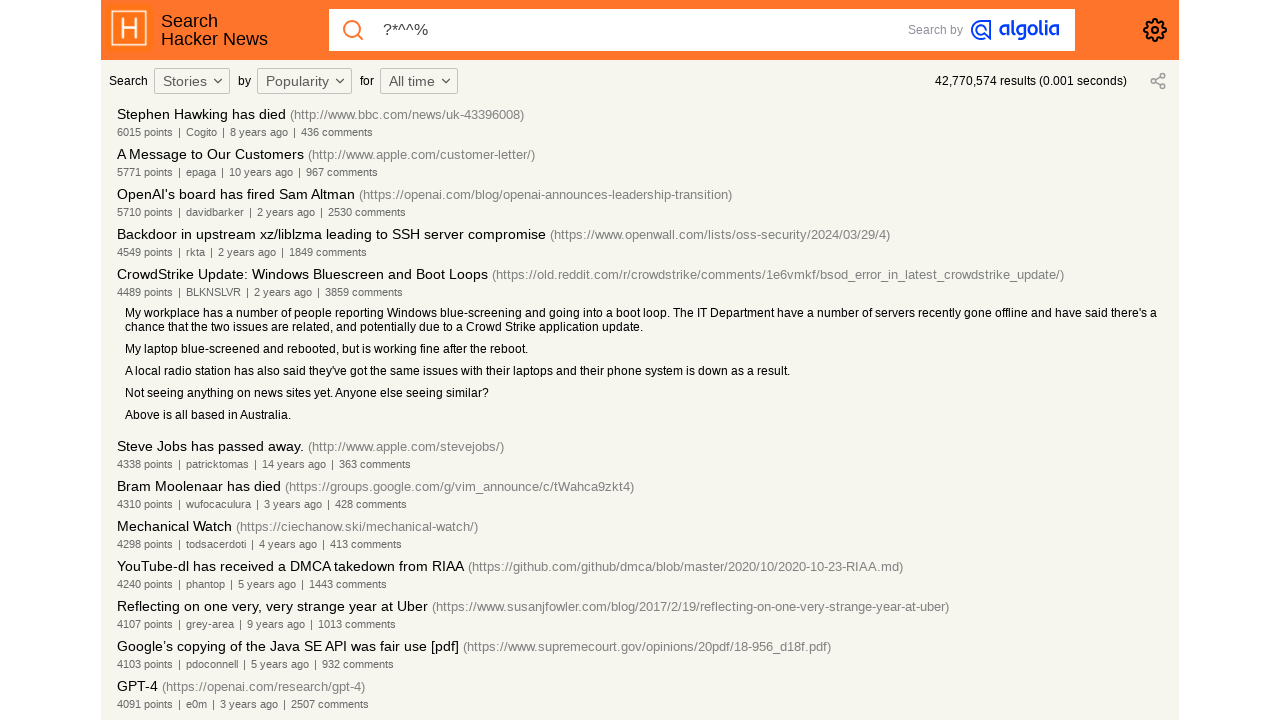

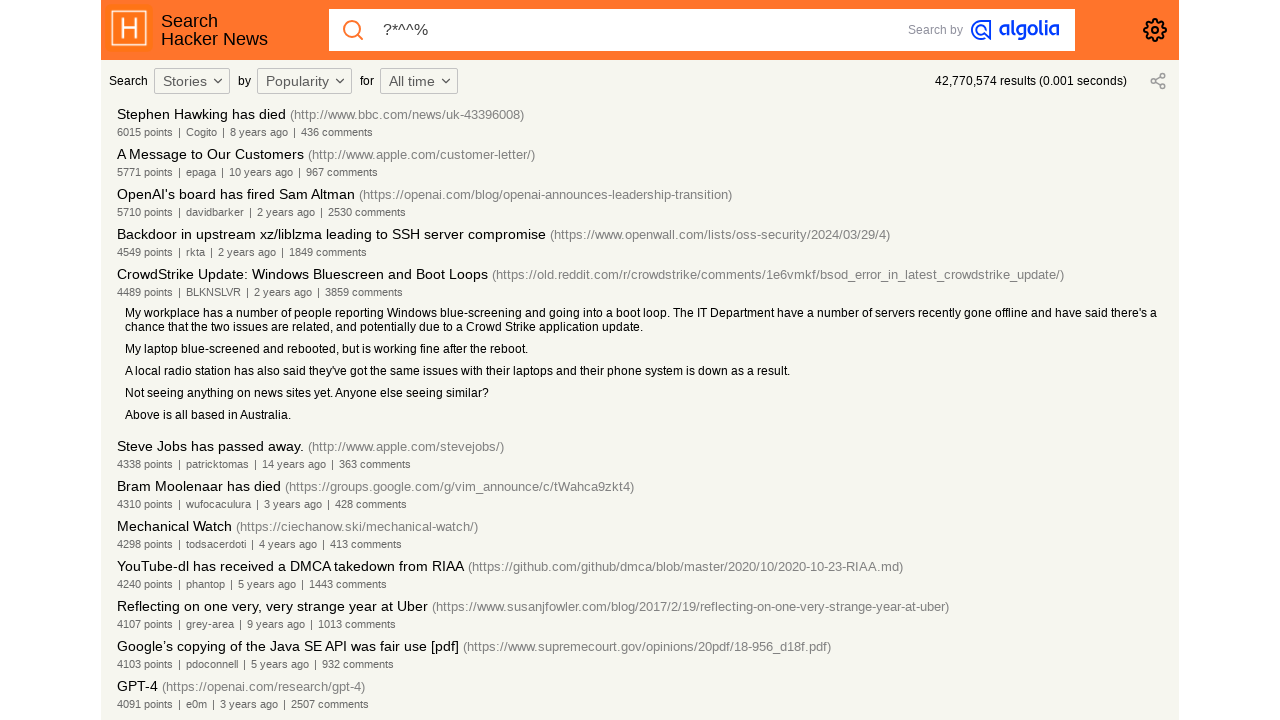